Opens a specific YouTube video page and waits for it to load, verifying the page is accessible.

Starting URL: https://www.youtube.com/watch?v=dQw4w9WgXcQ

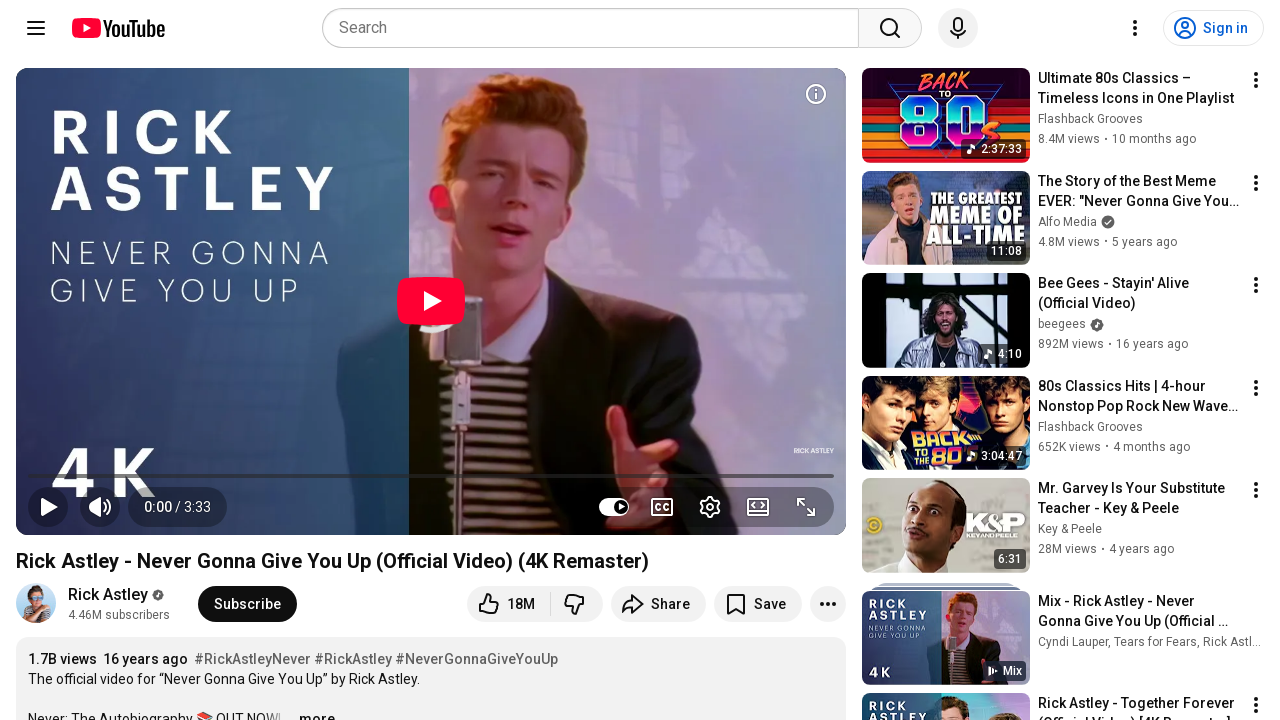

Navigated to YouTube video page (Rick Roll video)
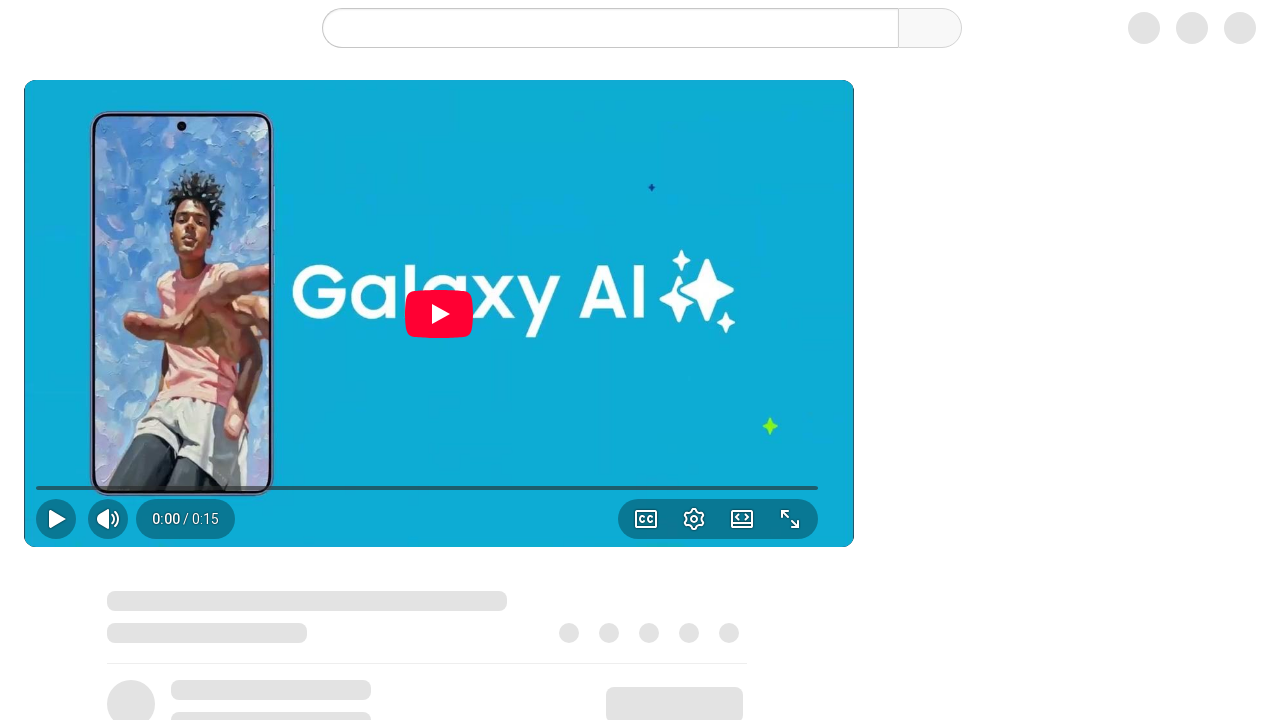

Video player element loaded
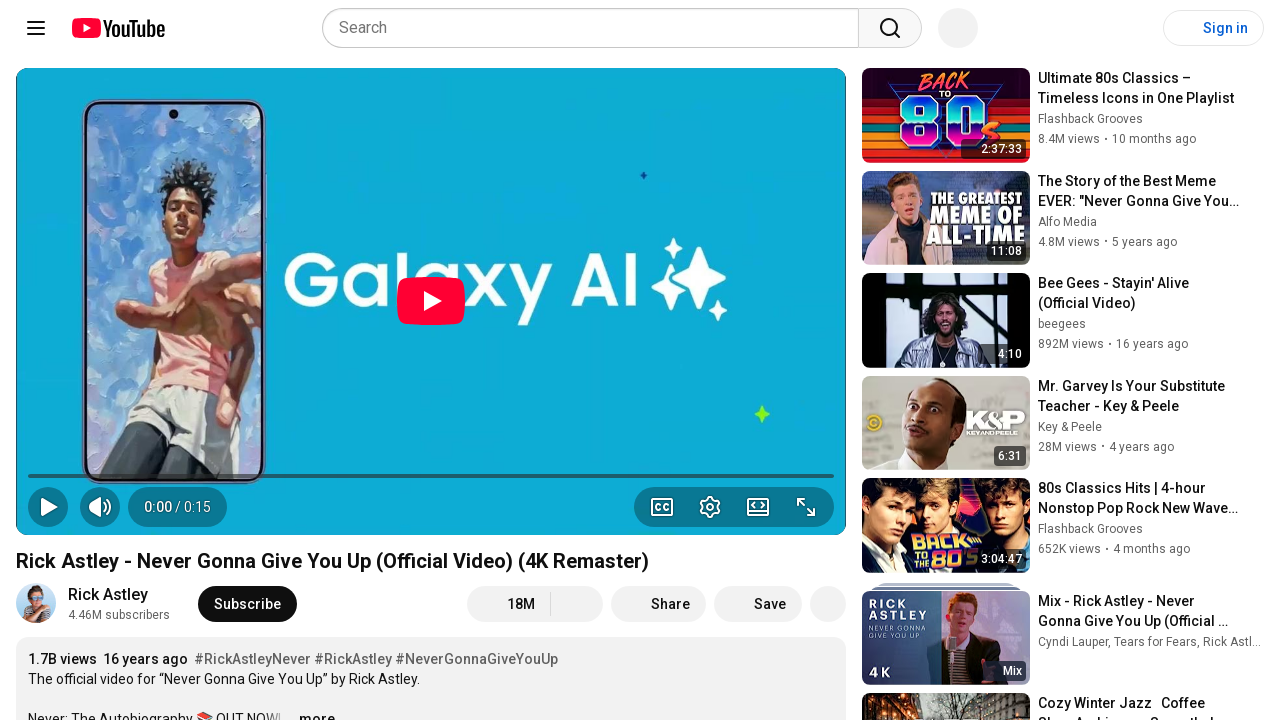

Page DOM content fully loaded and verified
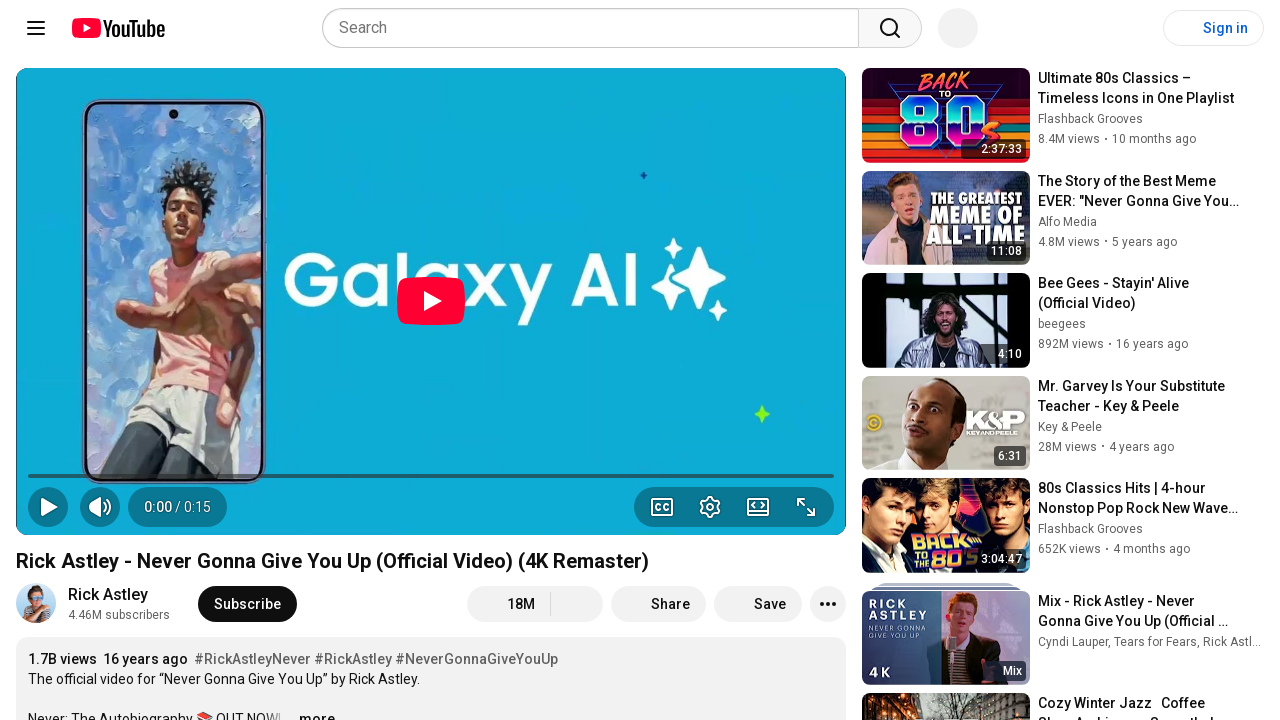

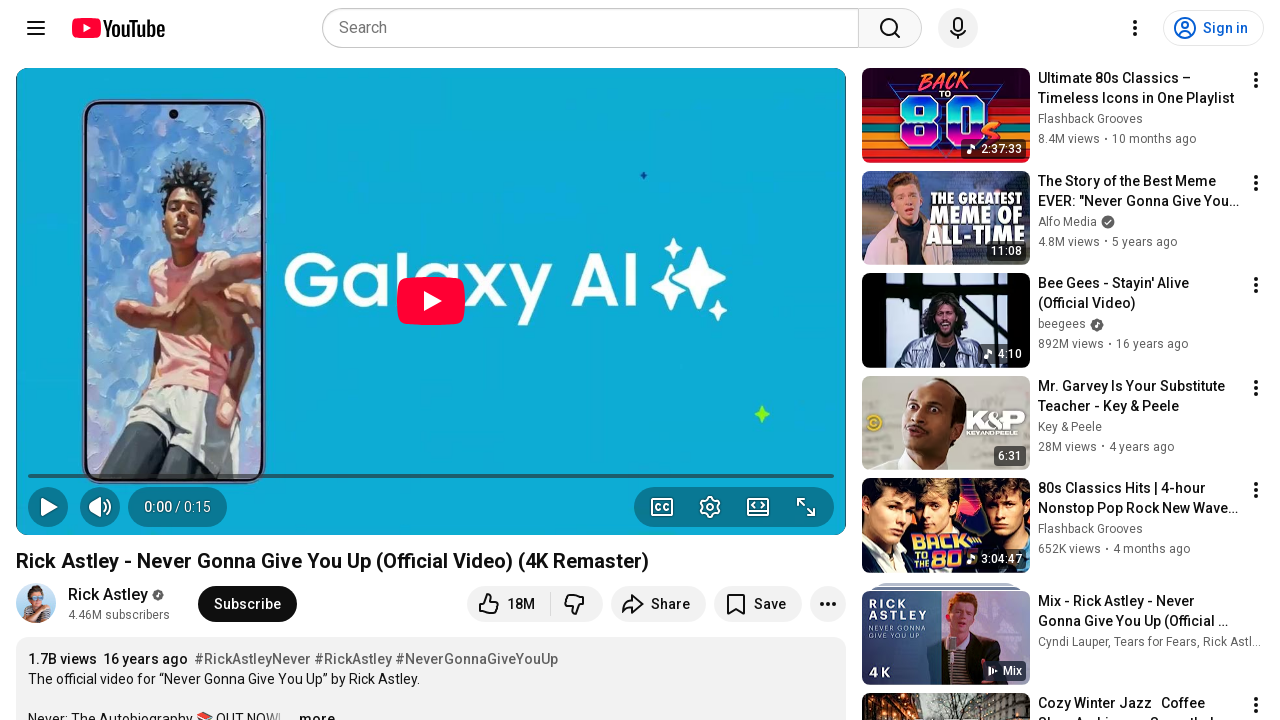